Tests clicking a calculator button using JavaScript execution

Starting URL: https://dgotlieb.github.io/WebCalculator

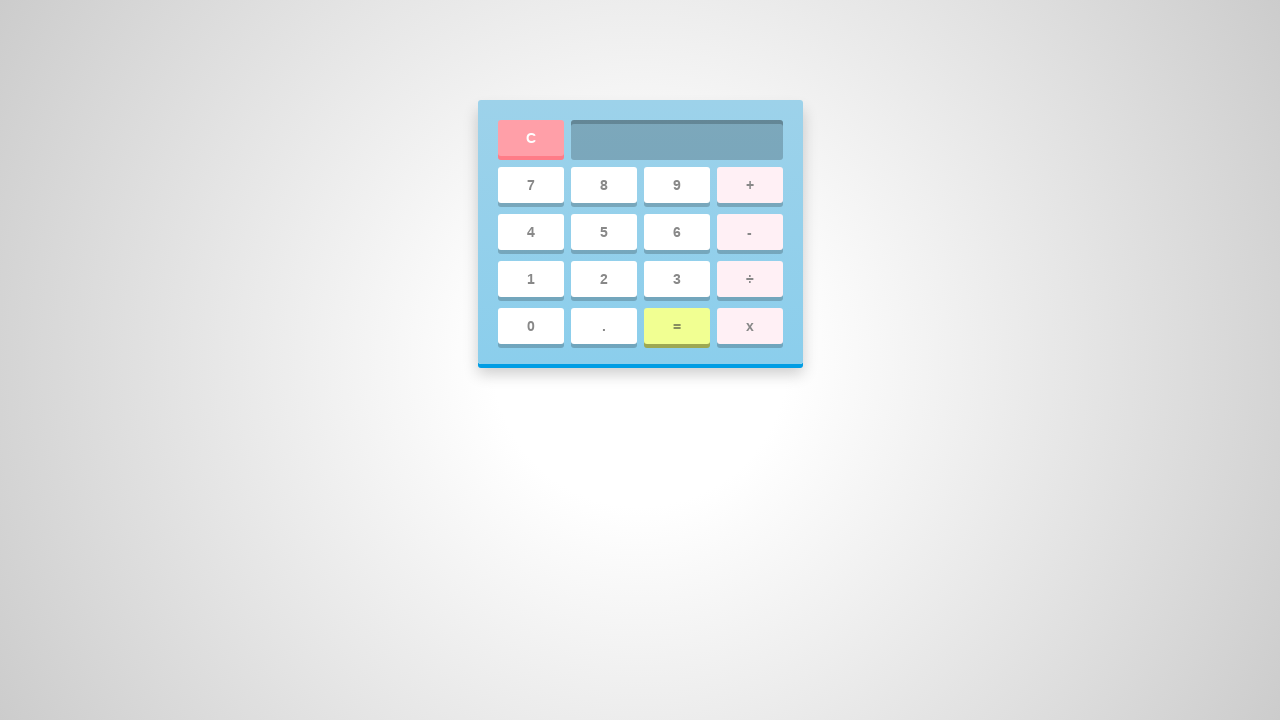

Clicked calculator button '2' using JavaScript execution at (604, 279) on #two
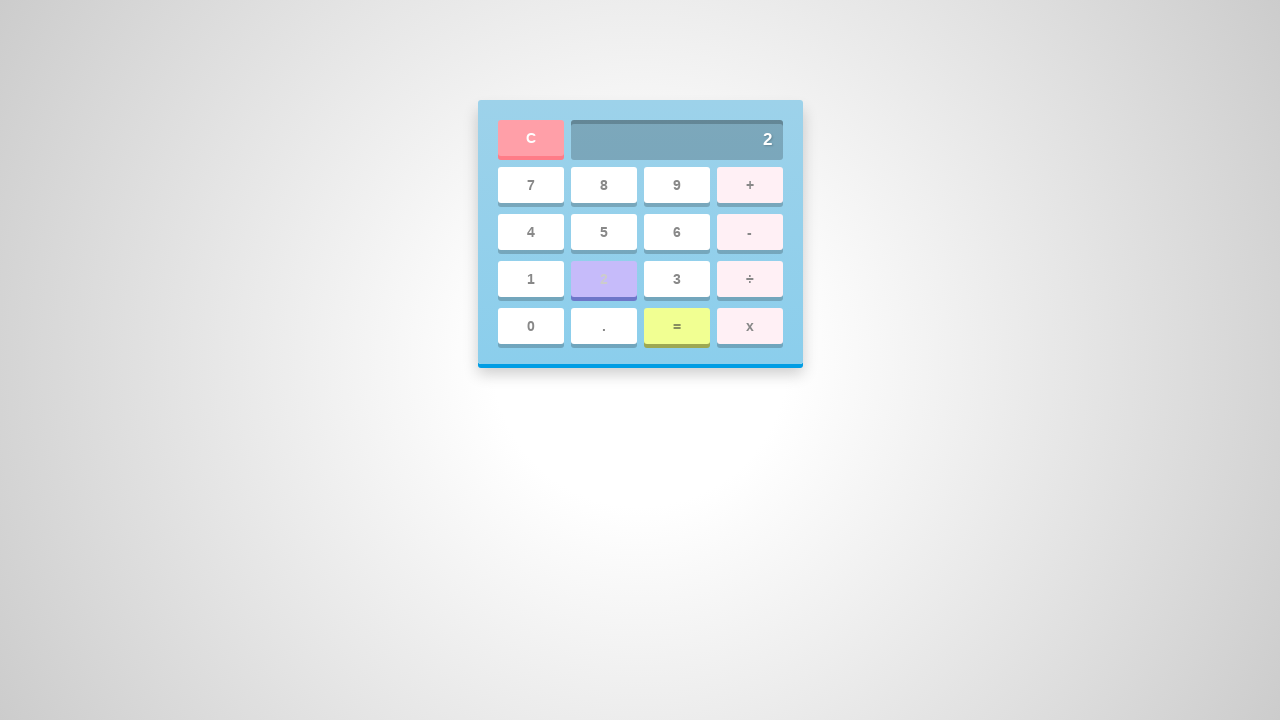

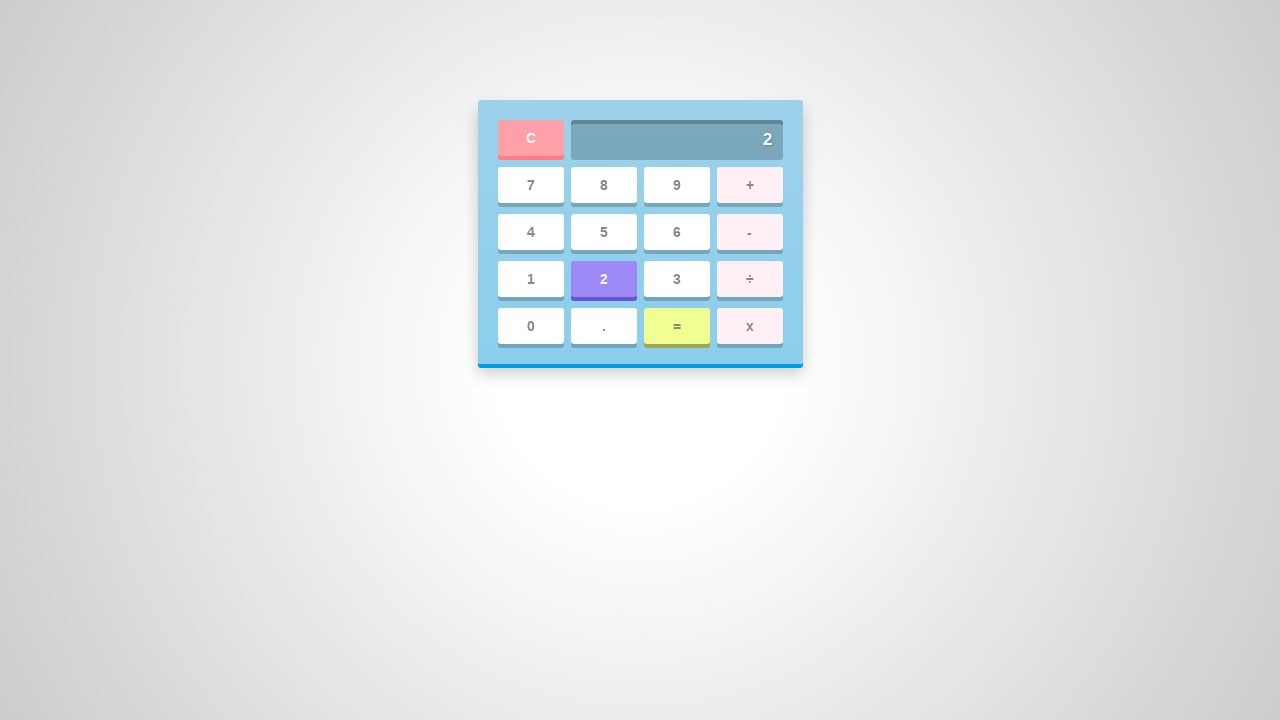